Tests jQuery UI sortable functionality by dragging and reordering list items on the page

Starting URL: https://jqueryui.com/sortable/

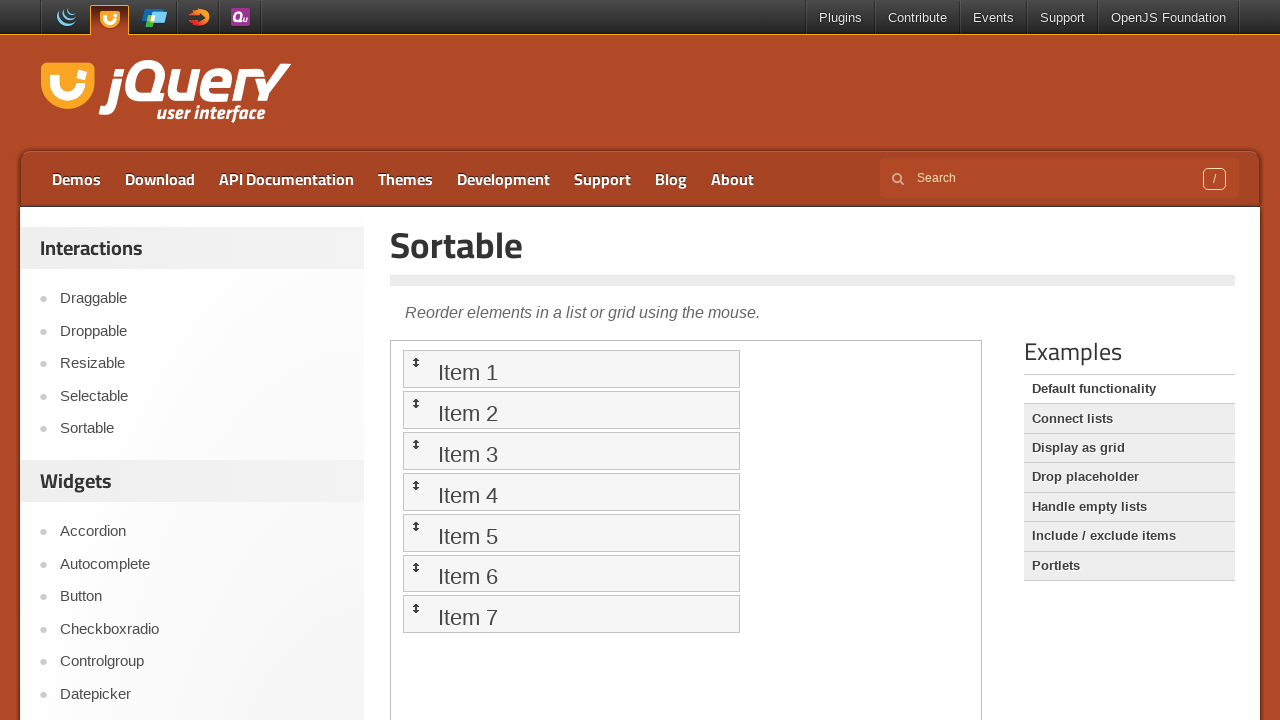

Scrolled down 200 pixels to view the sortable demo
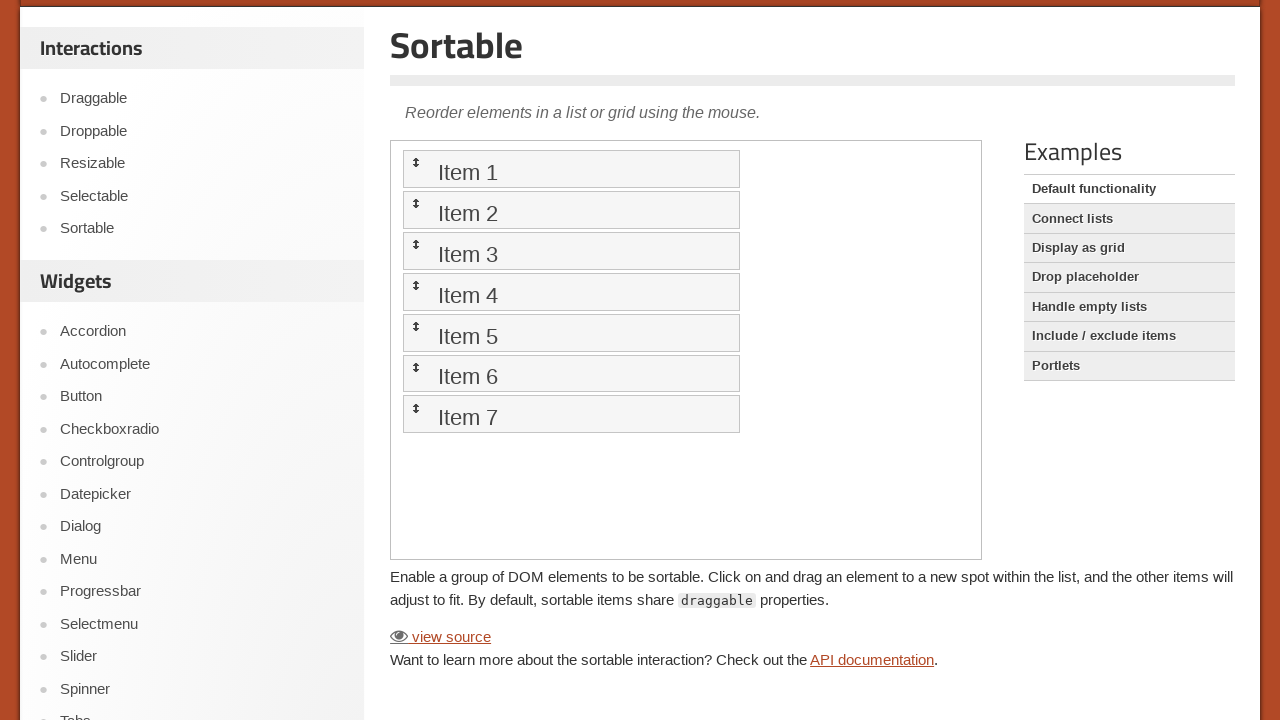

Located the iframe containing the sortable demo
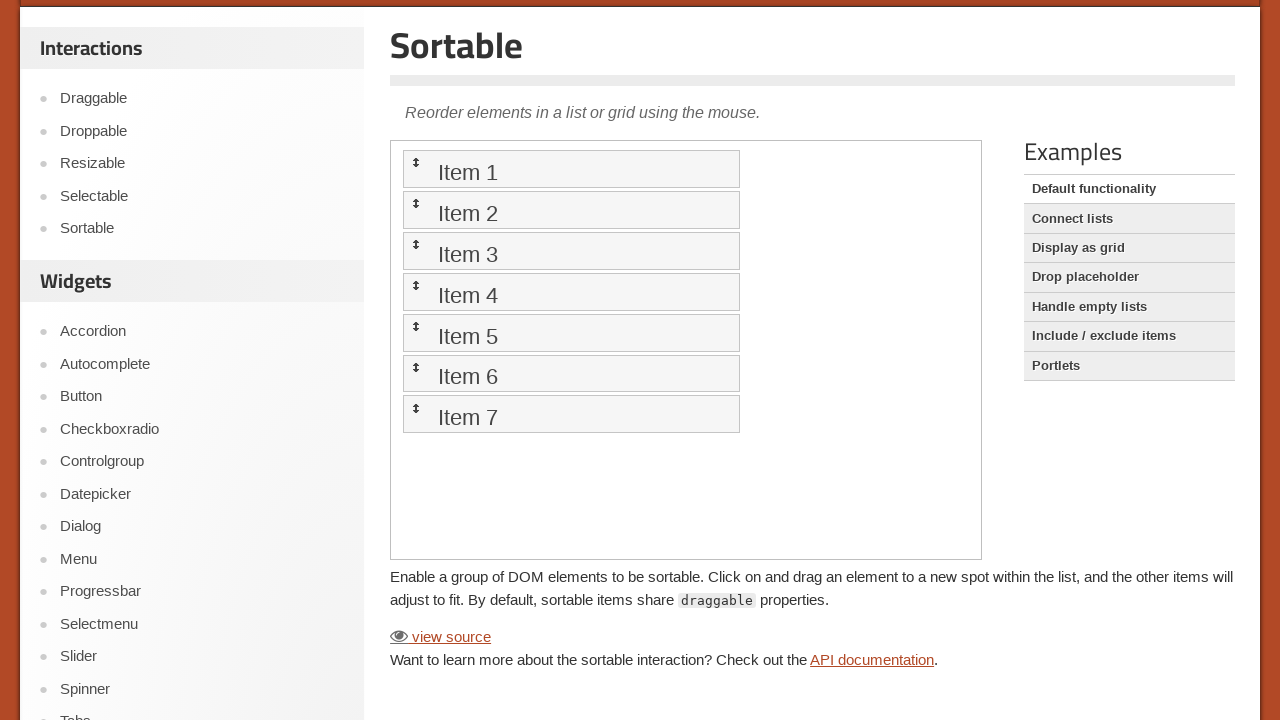

Located 'Item 1' element in the sortable list
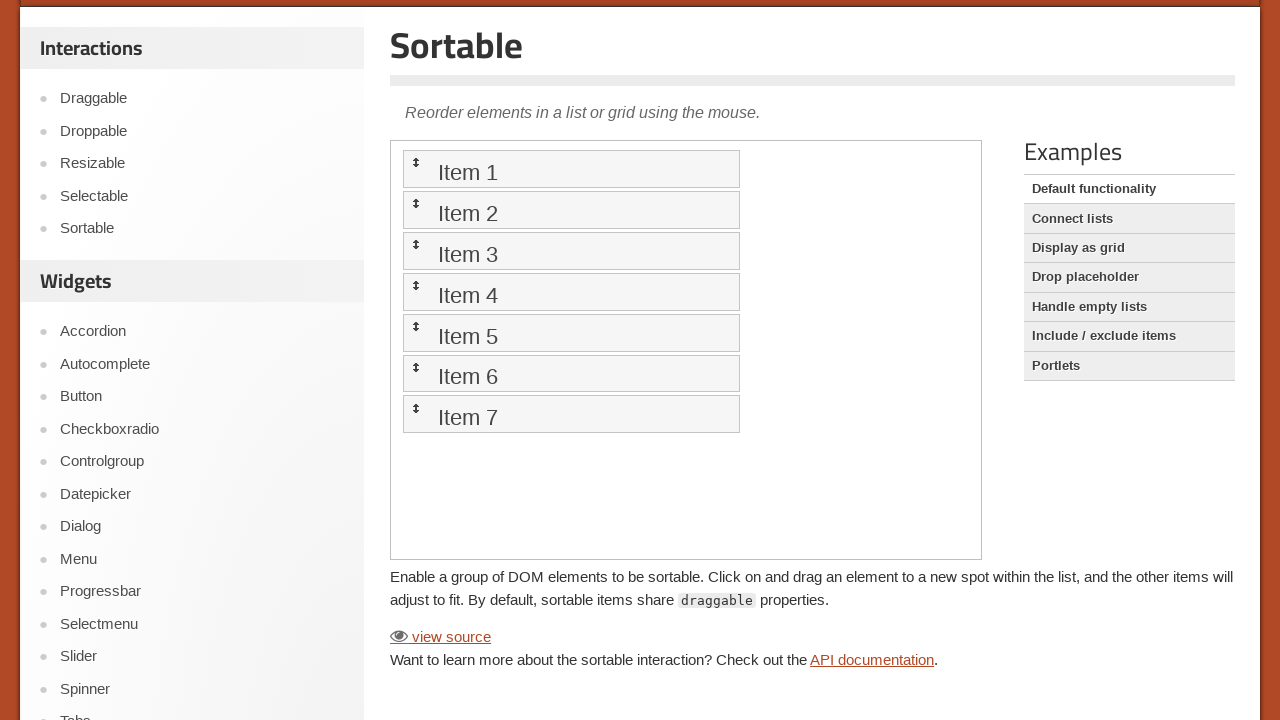

Located 'Item 5' element in the sortable list
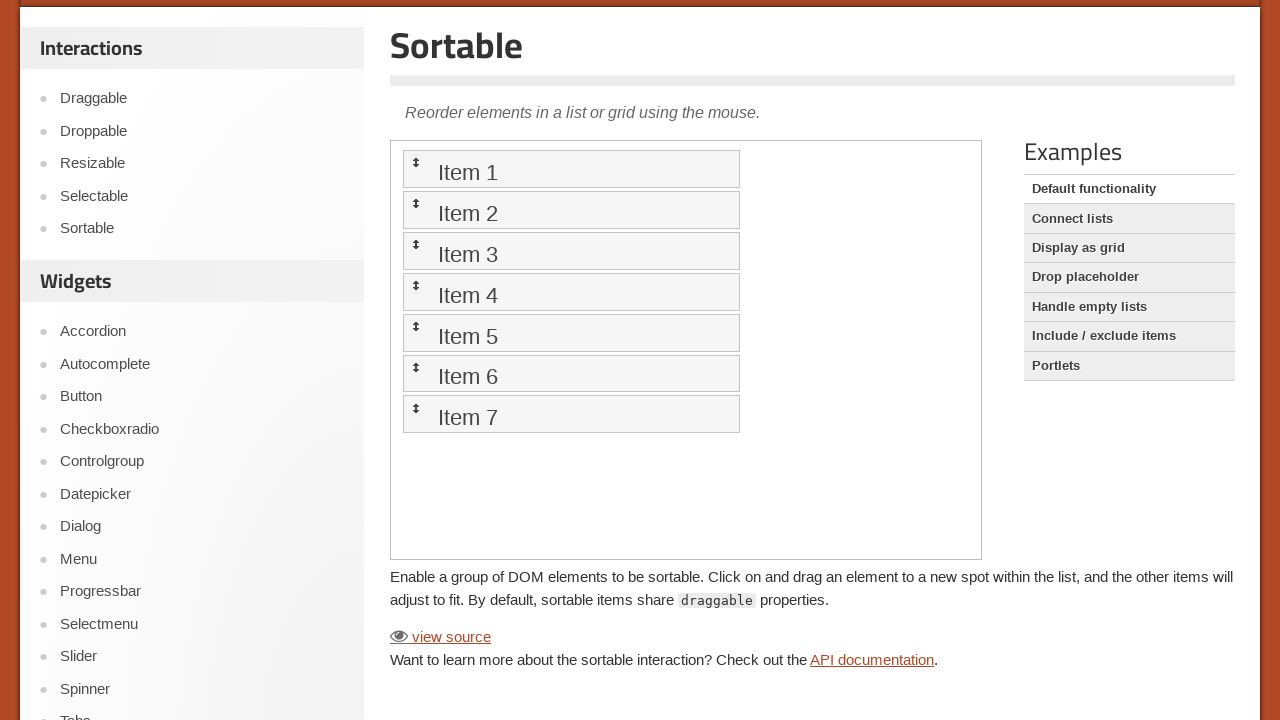

Retrieved bounding box coordinates for 'Item 5'
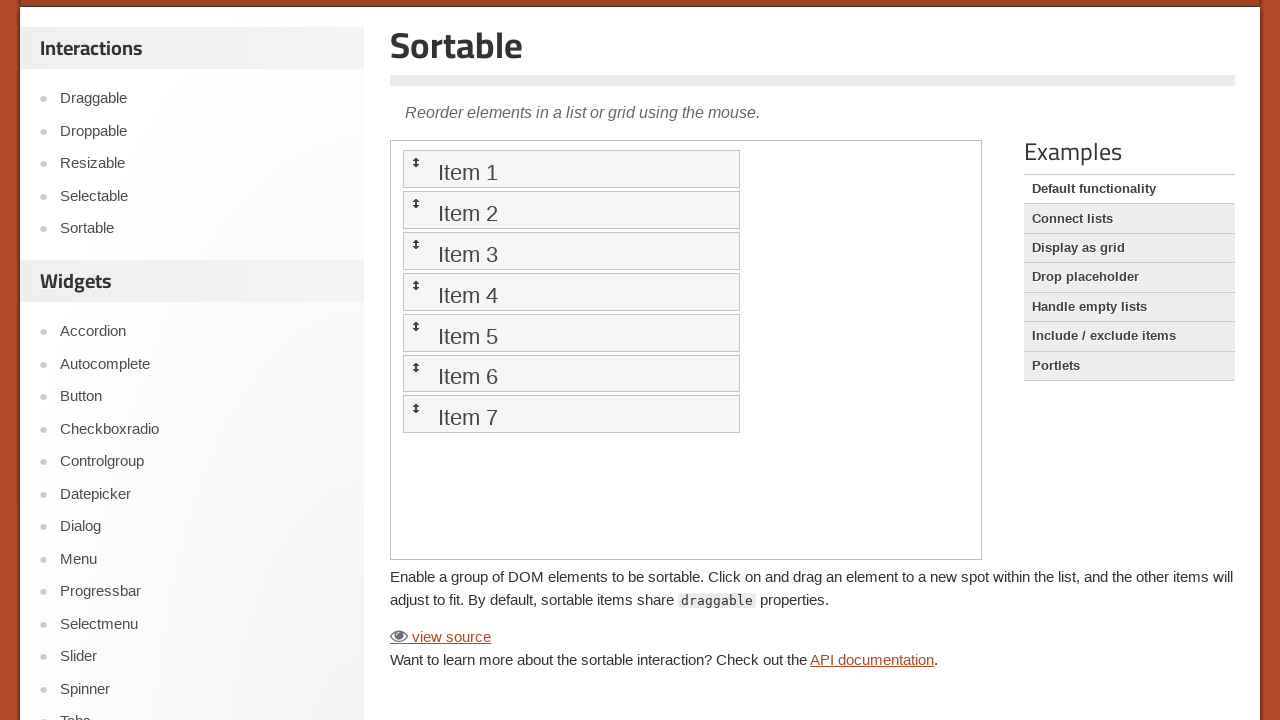

Dragged 'Item 1' to the position of 'Item 5' to reorder the list at (571, 332)
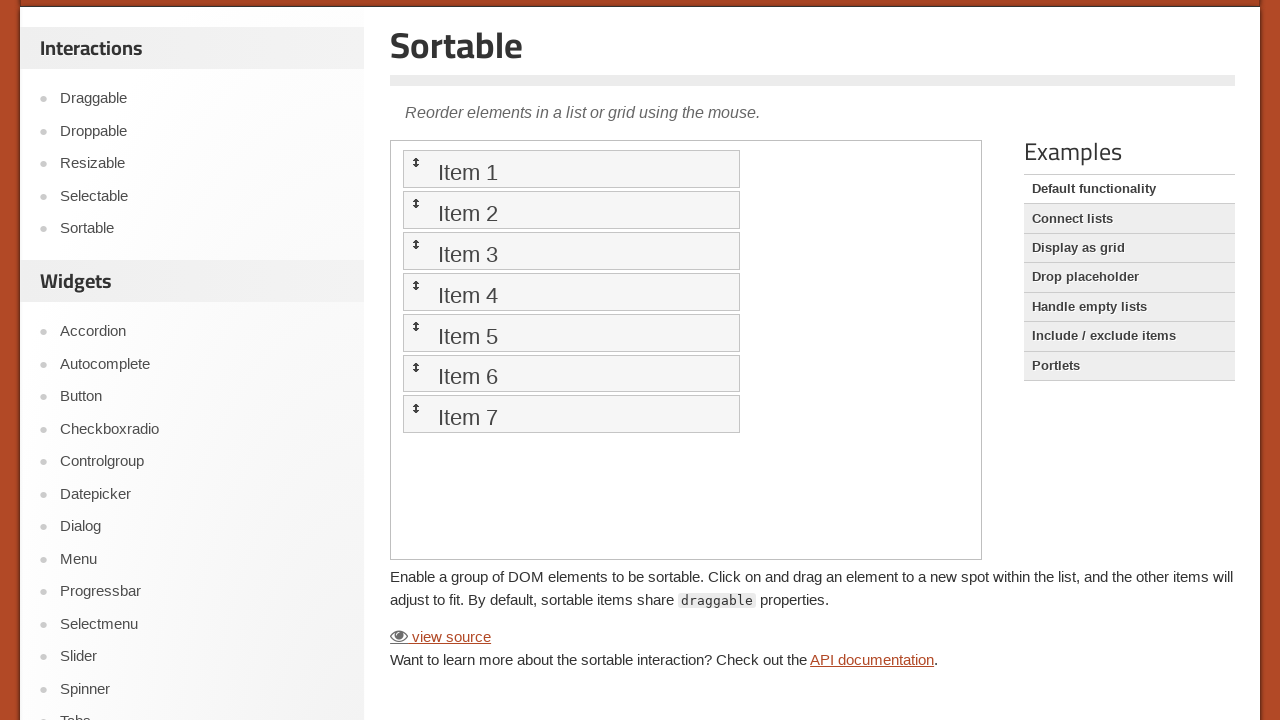

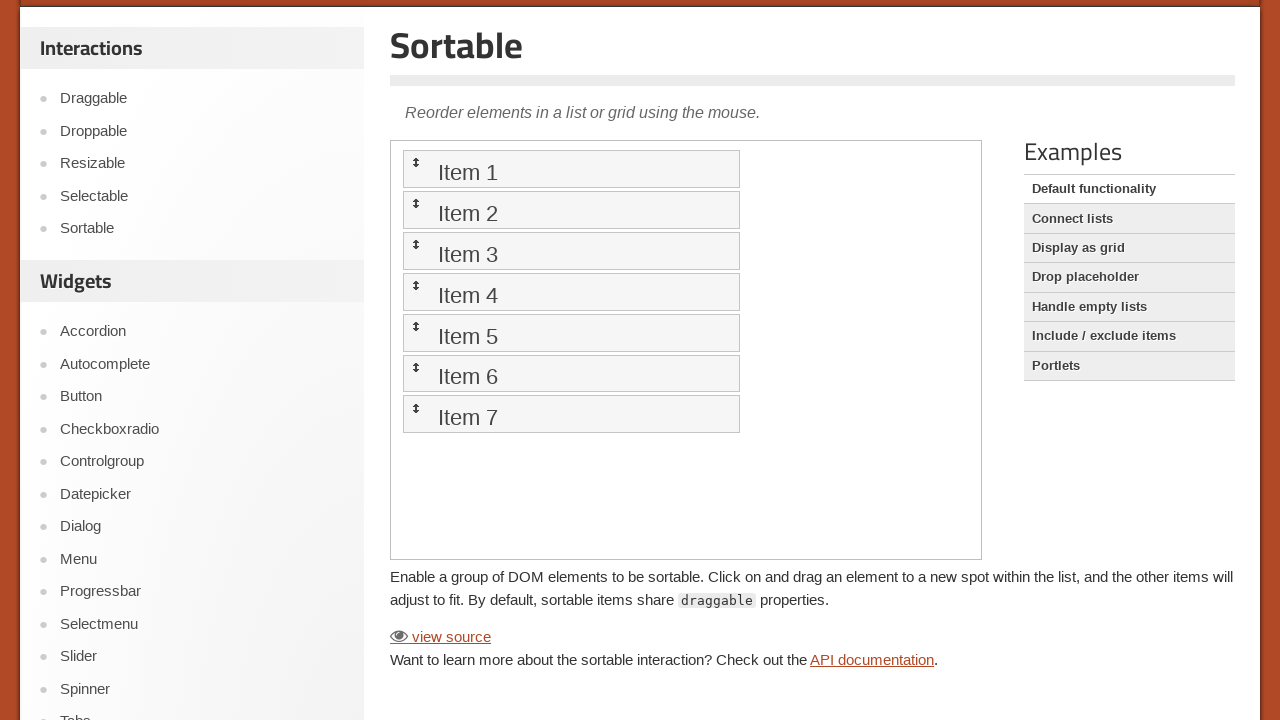